Tests that the first table header shows "Lorem" and remains unchanged after clicking a button

Starting URL: http://the-internet.herokuapp.com/challenging_dom

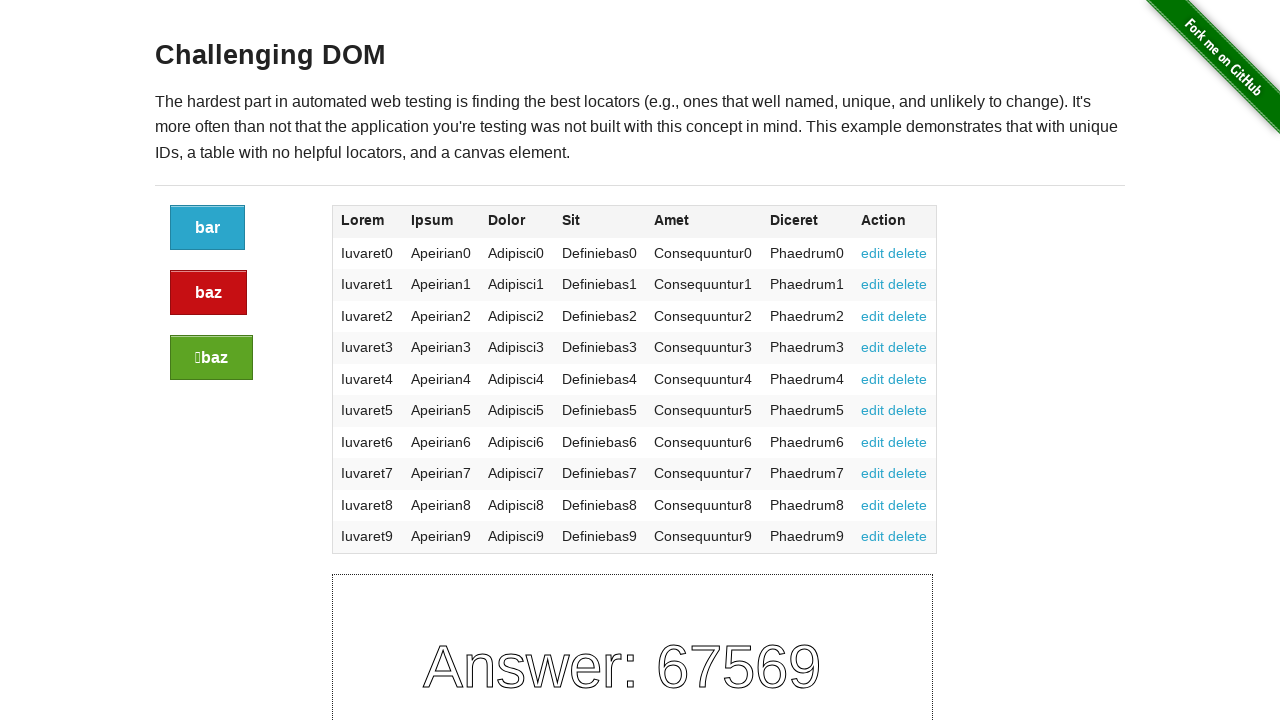

Located first table header element
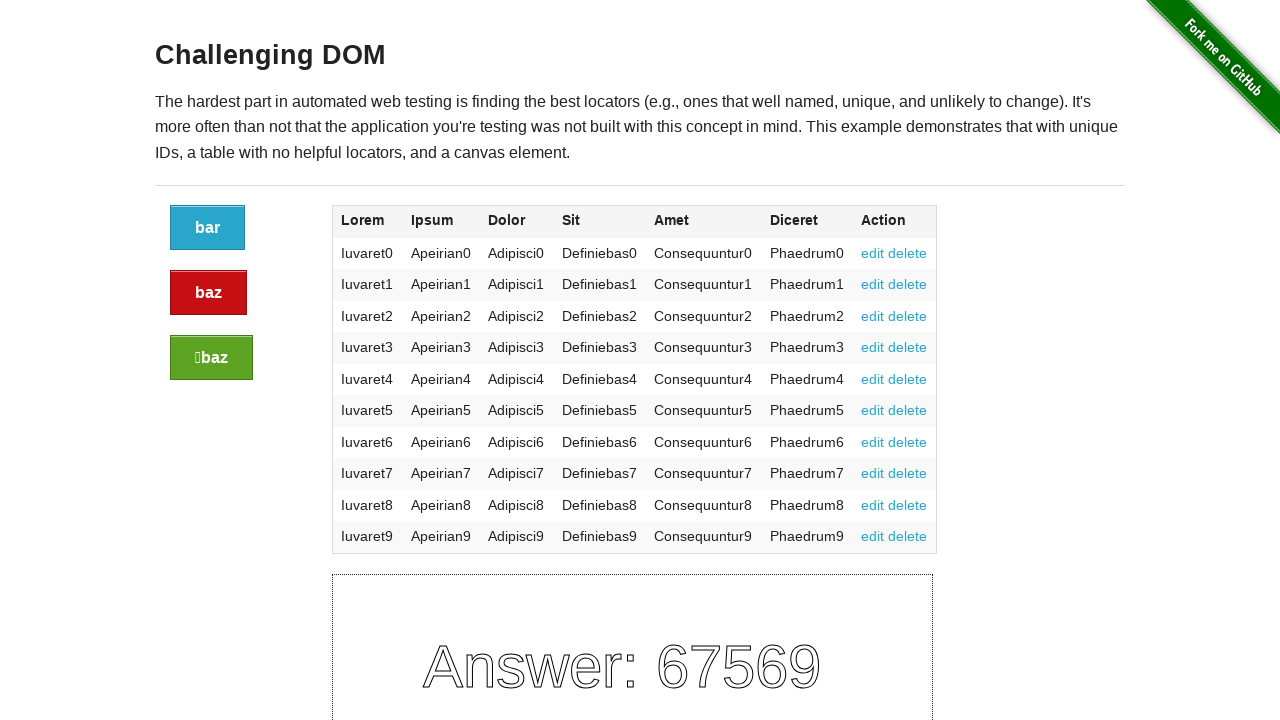

Retrieved table header text: 'Lorem'
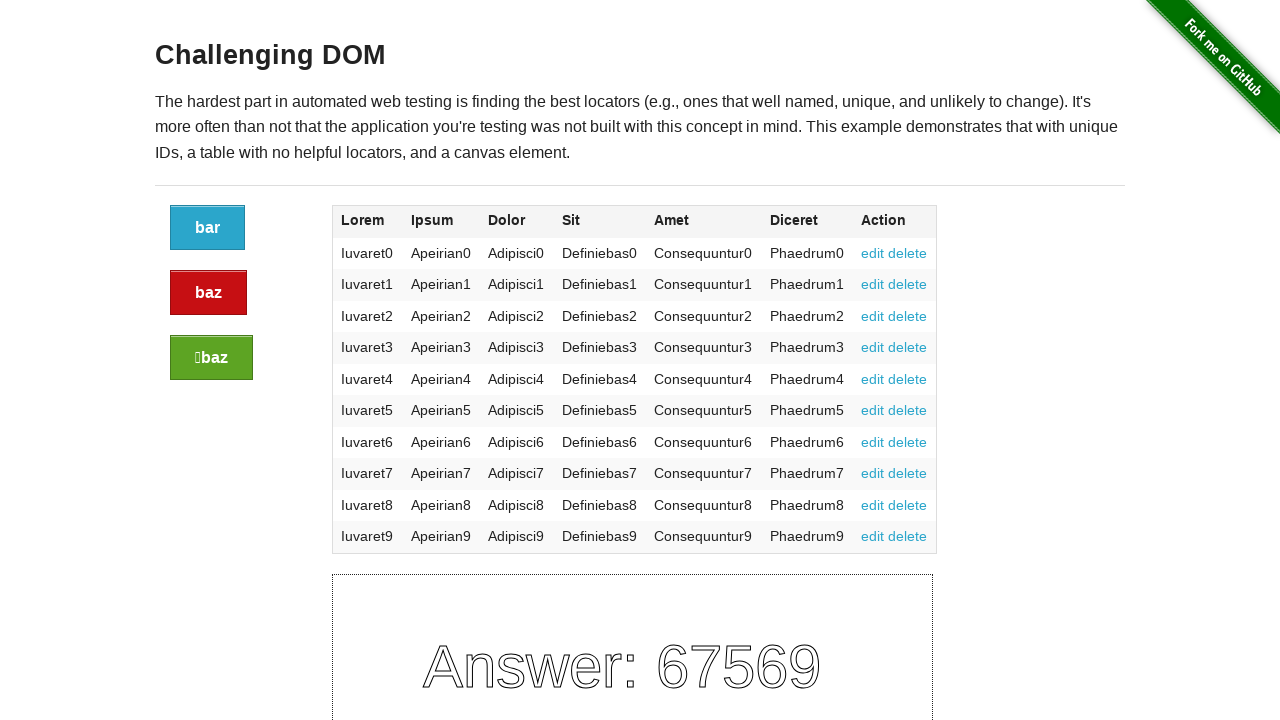

Verified first table header text is 'Lorem'
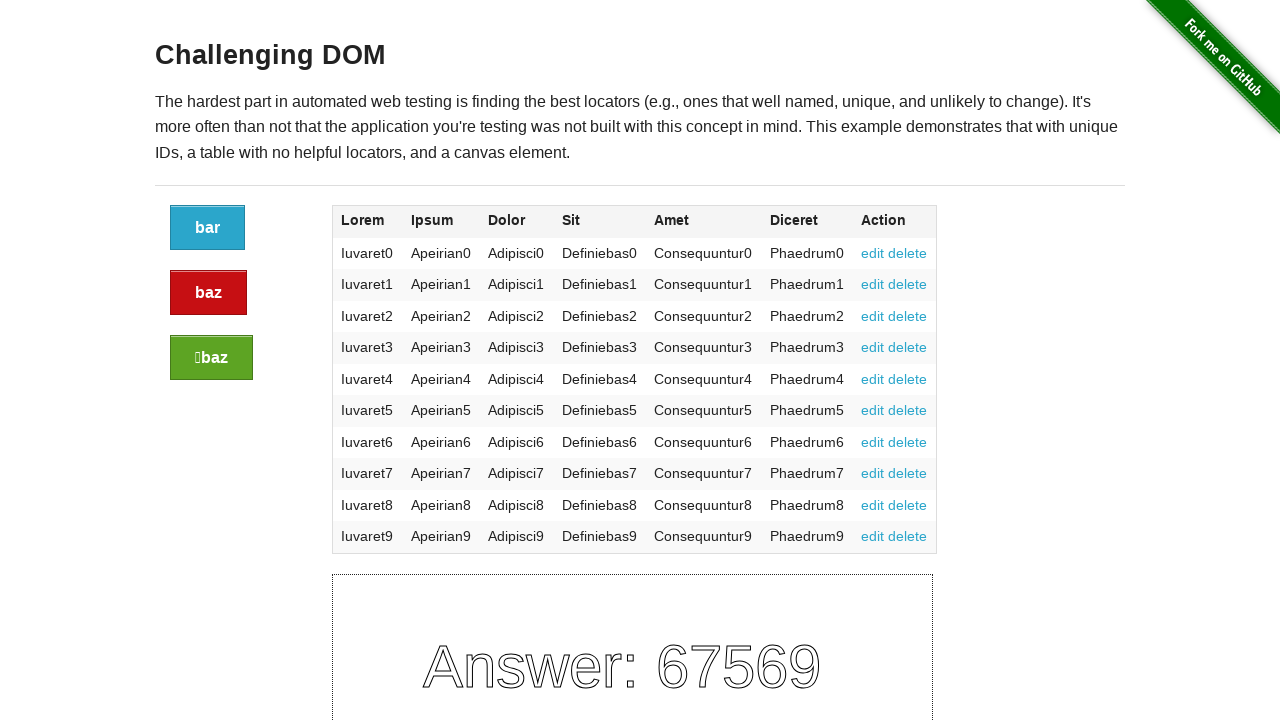

Clicked button to trigger page refresh at (208, 228) on xpath=//div[@class="large-2 columns"]/a[@class="button"]
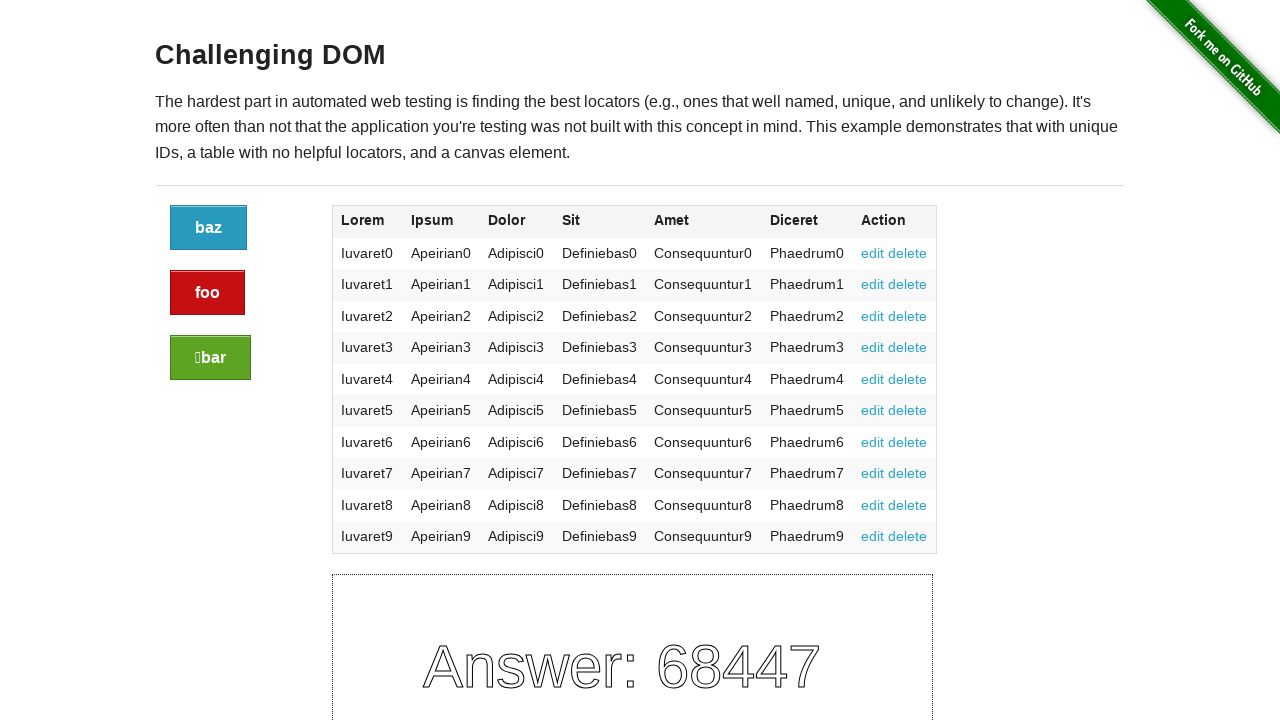

Verified table header text remains unchanged after button click
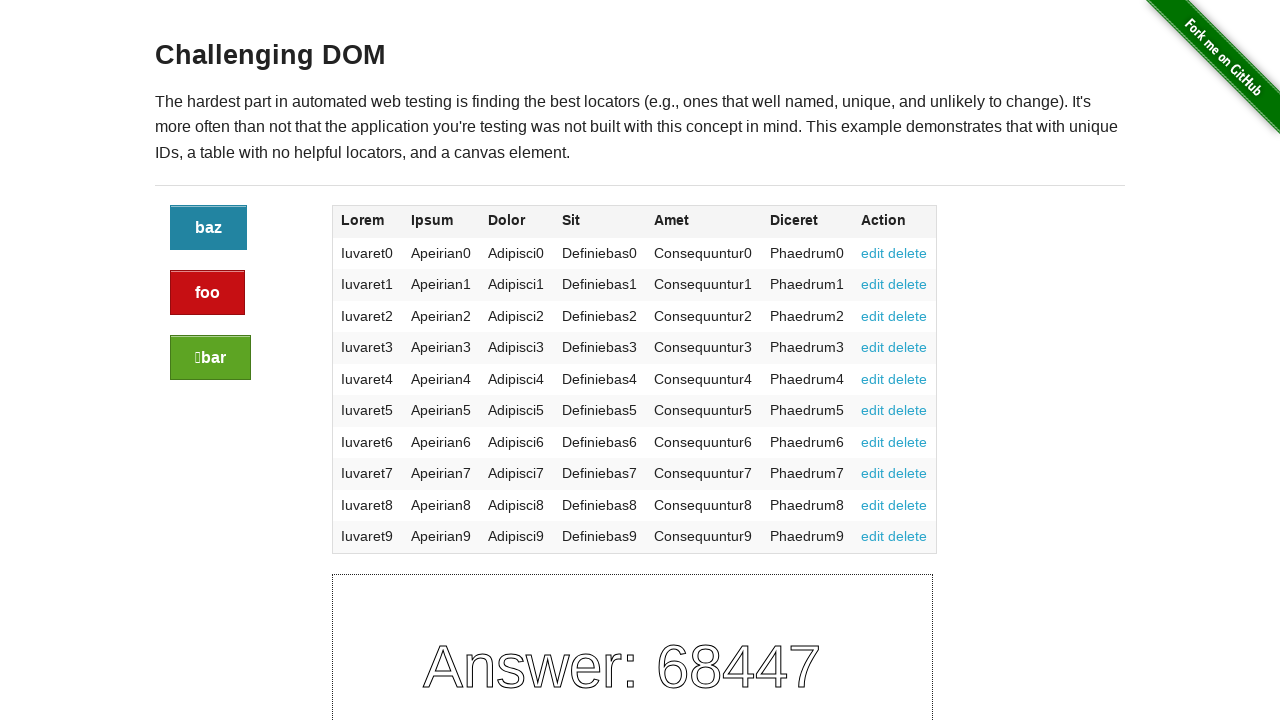

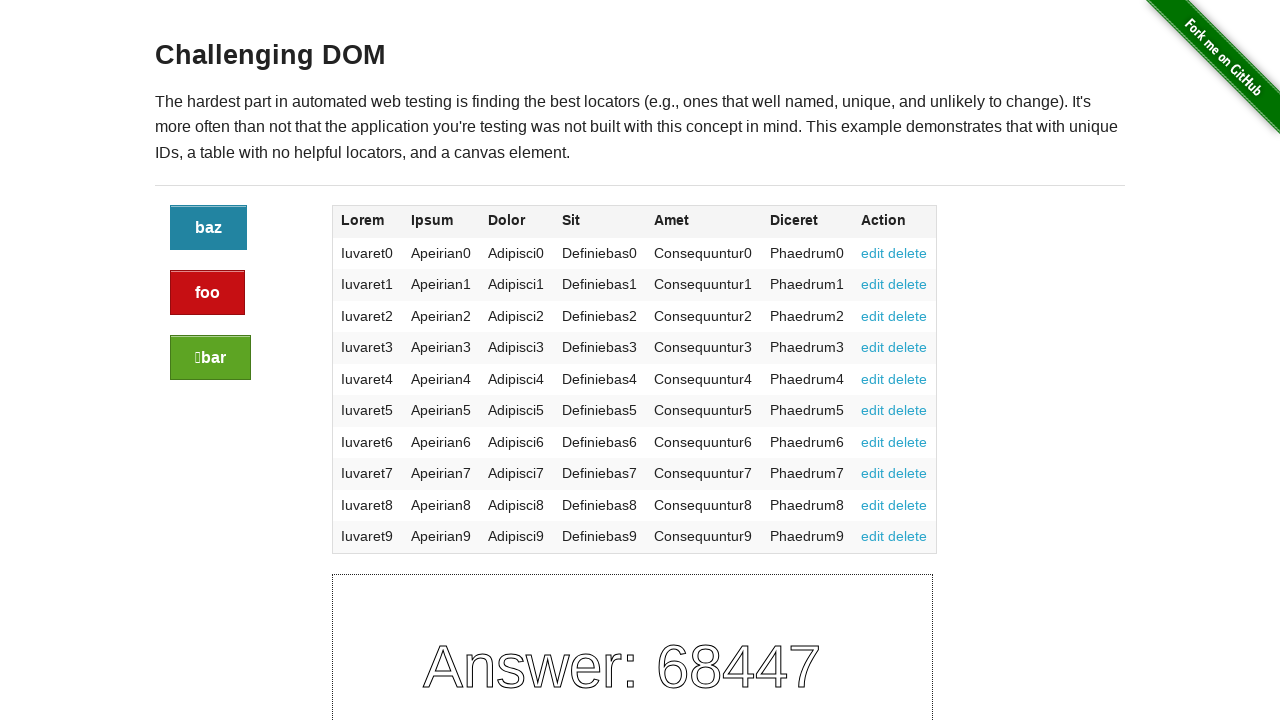